Tests JavaScript alert handling by clicking a button that triggers a JS alert, accepting the alert, and verifying that a result message is displayed.

Starting URL: http://practice.cydeo.com/javascript_alerts

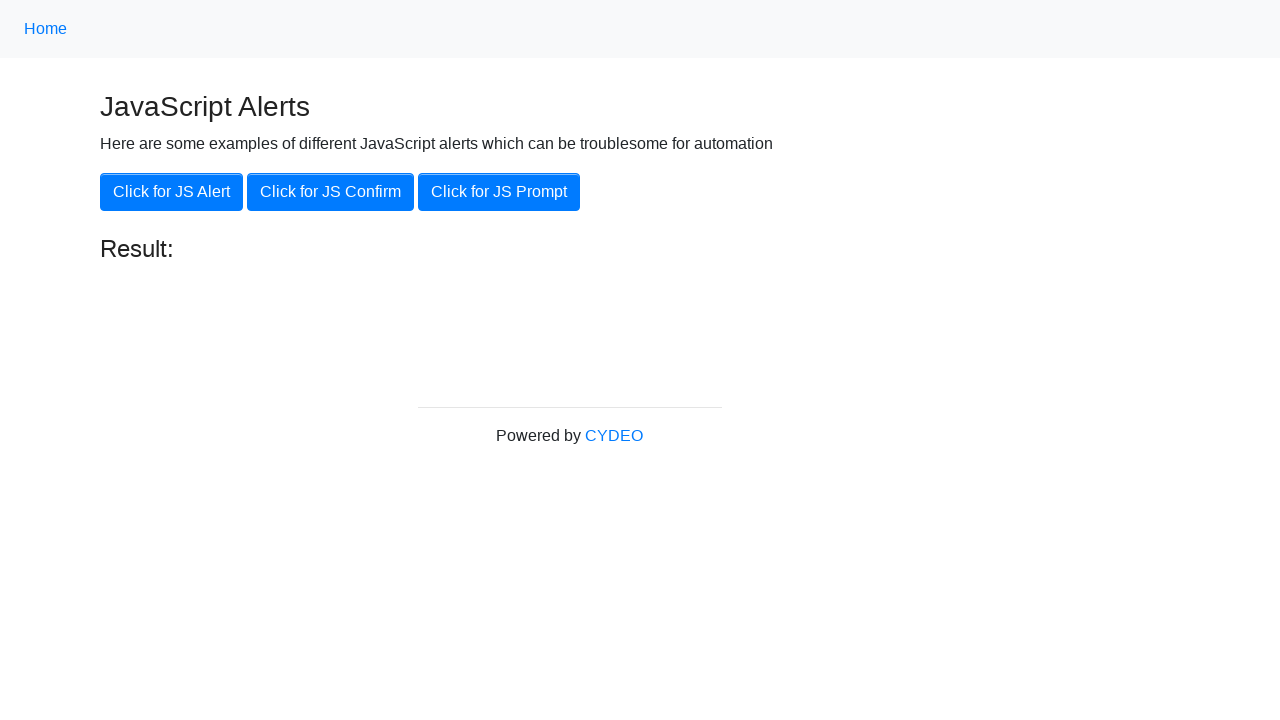

Set up dialog handler to accept JavaScript alerts
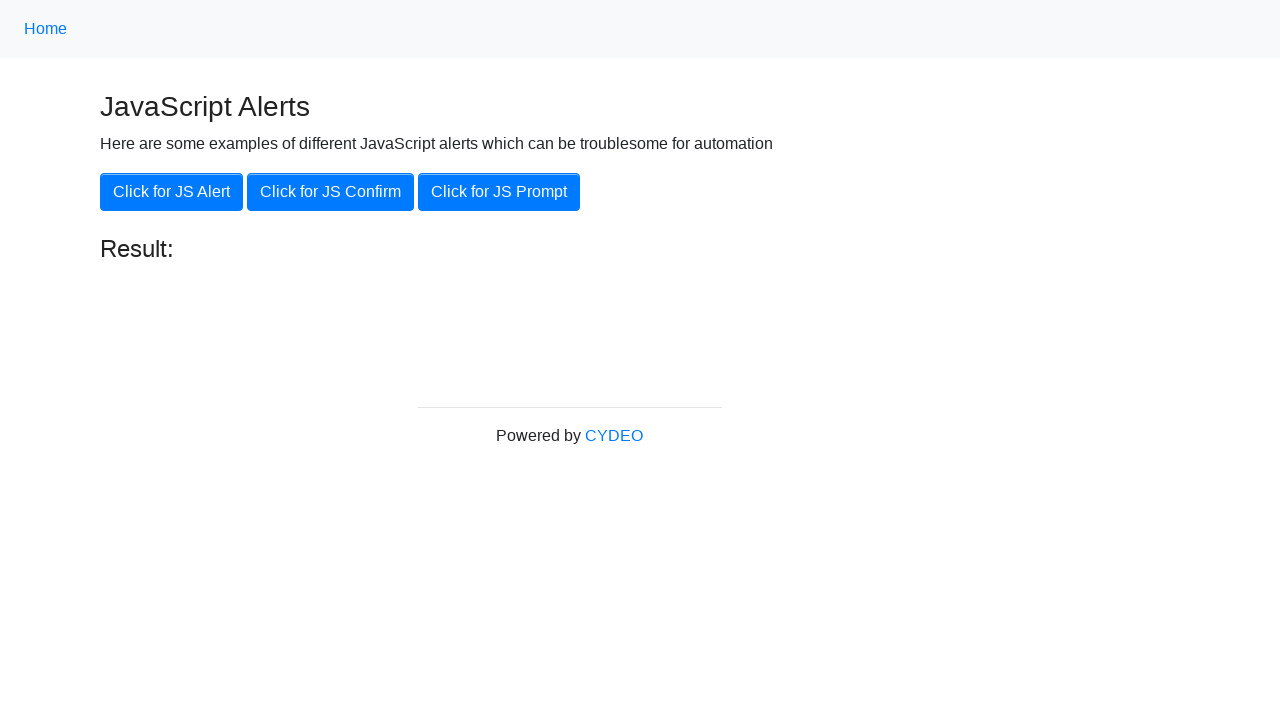

Clicked button to trigger JavaScript alert at (172, 192) on xpath=//button[.='Click for JS Alert']
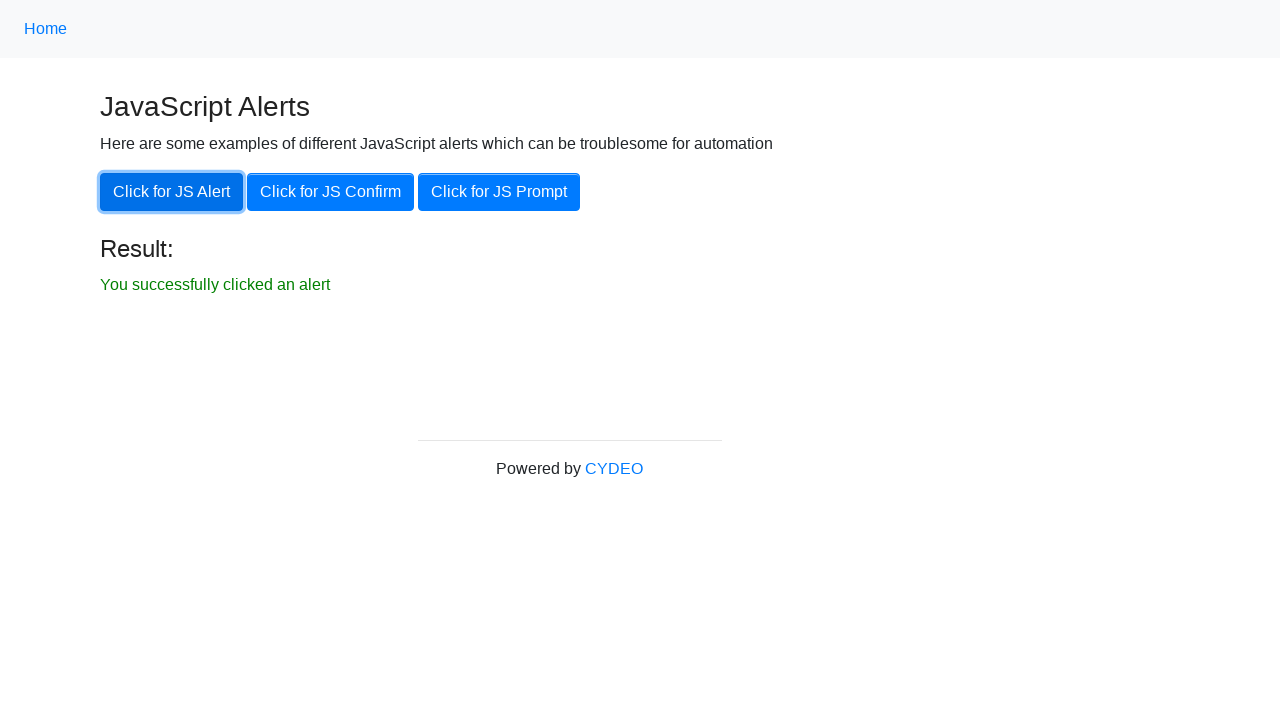

Result message element became visible
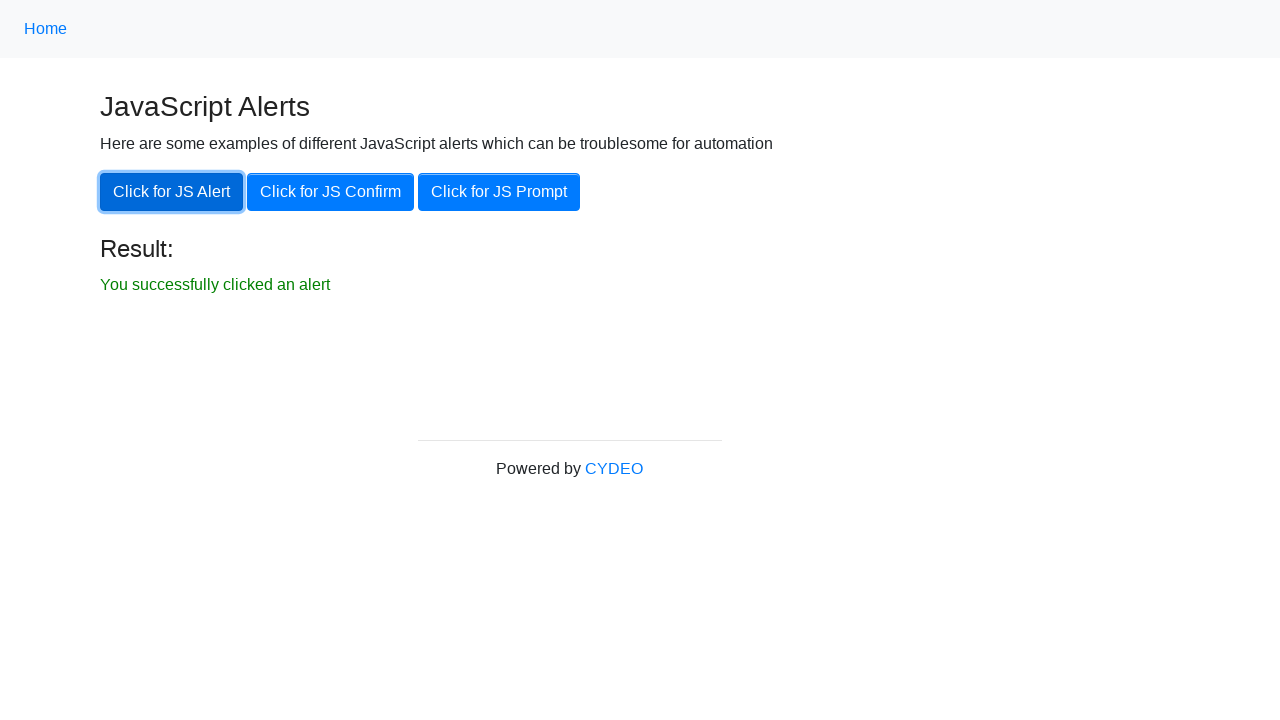

Verified result message is visible
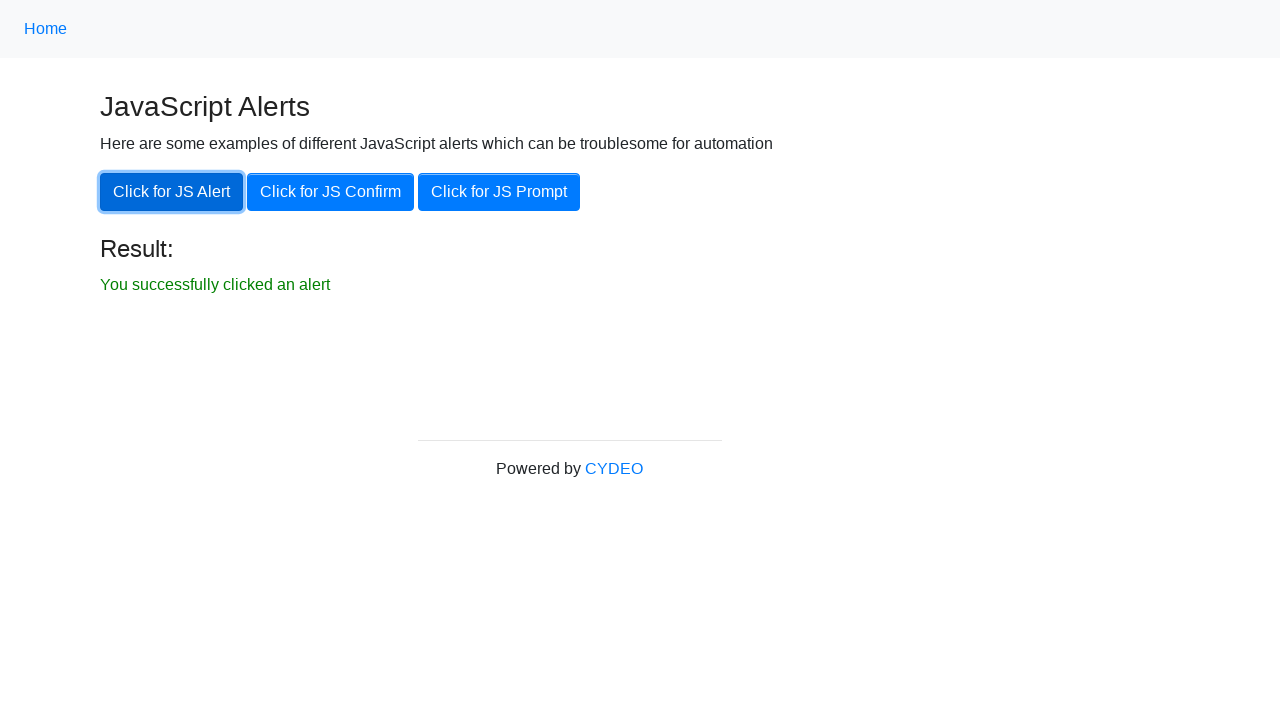

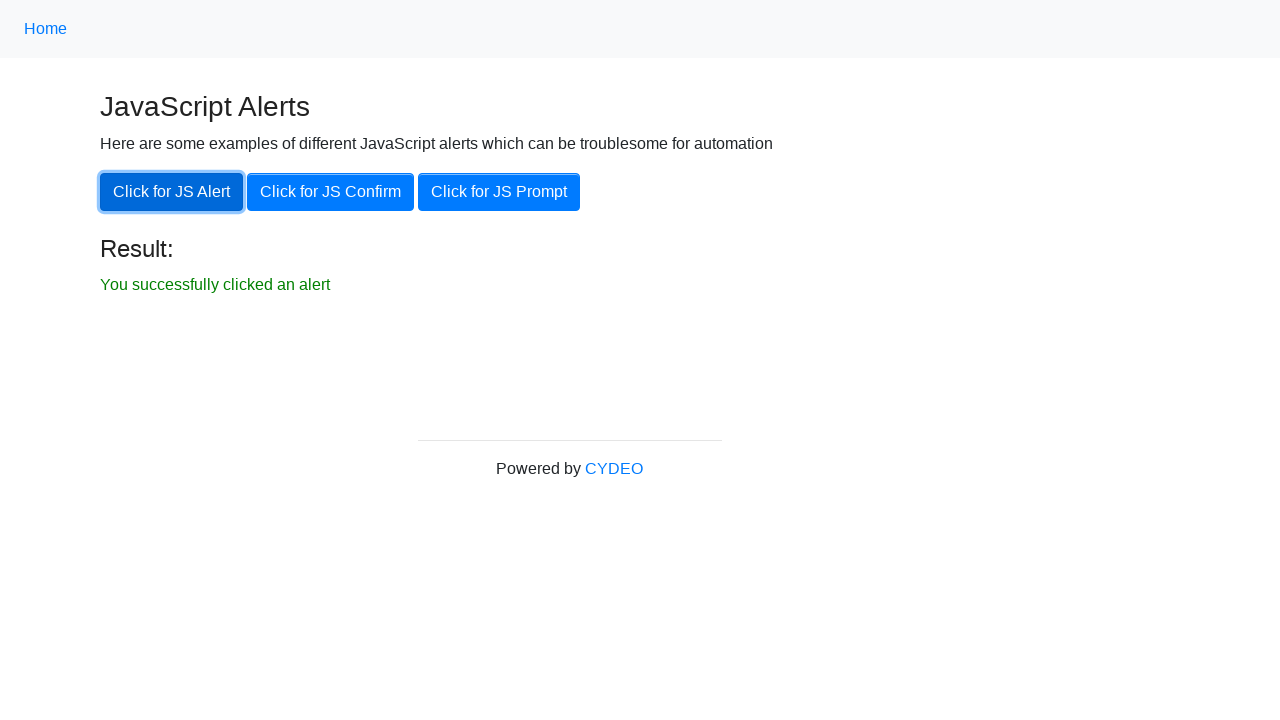